Tests various form elements on a practice automation page including radio buttons, autocomplete input, dropdown selection, and checkboxes

Starting URL: https://www.rahulshettyacademy.com/AutomationPractice/

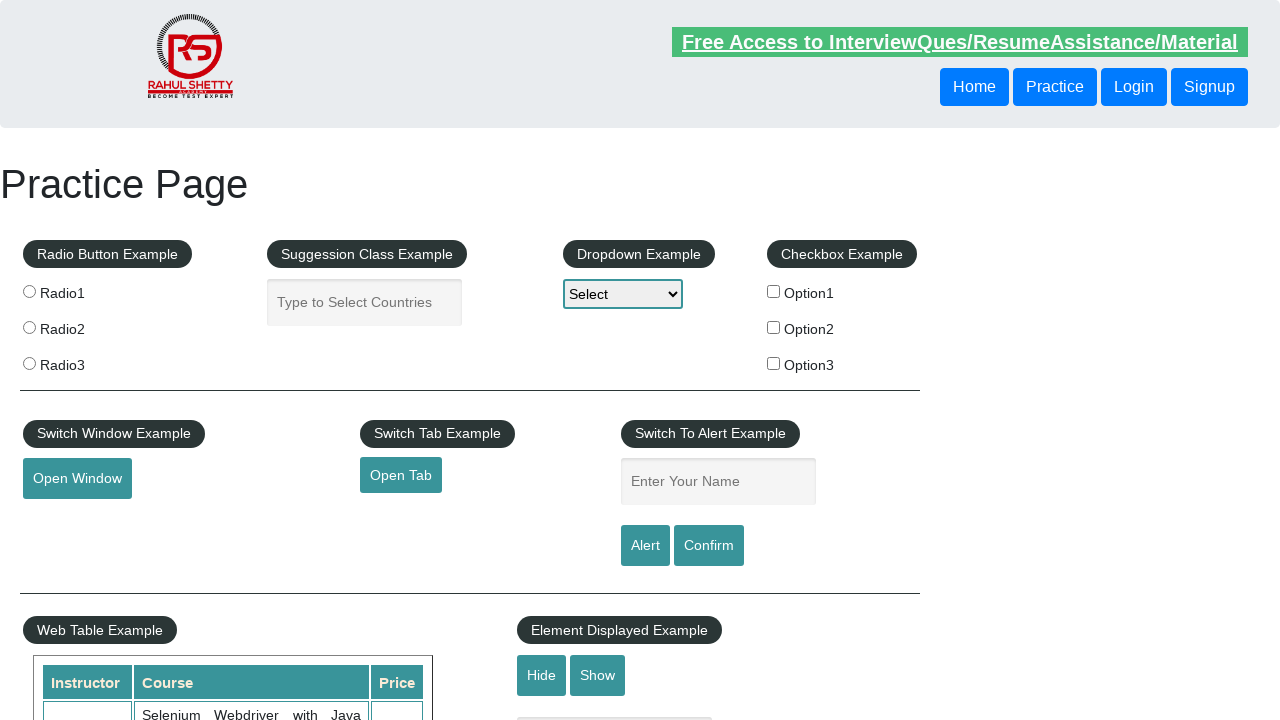

Clicked on radio button 2 at (29, 327) on input[value='radio2']
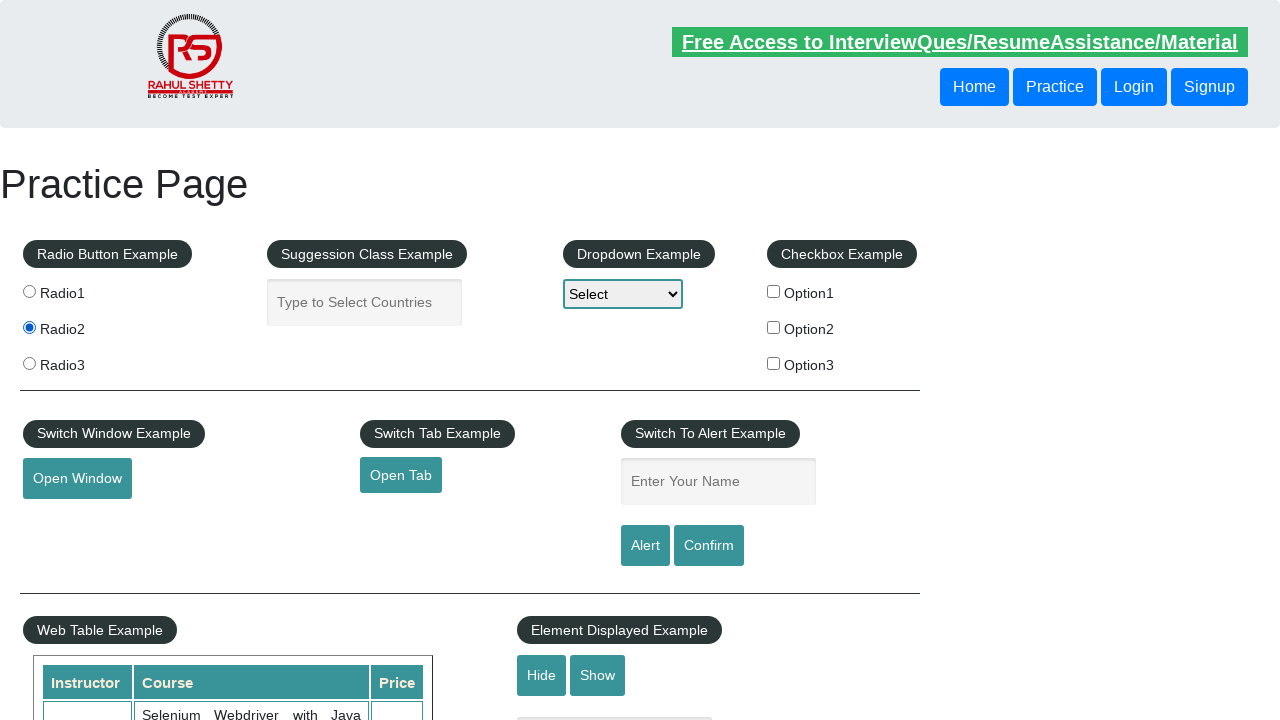

Filled autocomplete field with 'Fr' on input#autocomplete
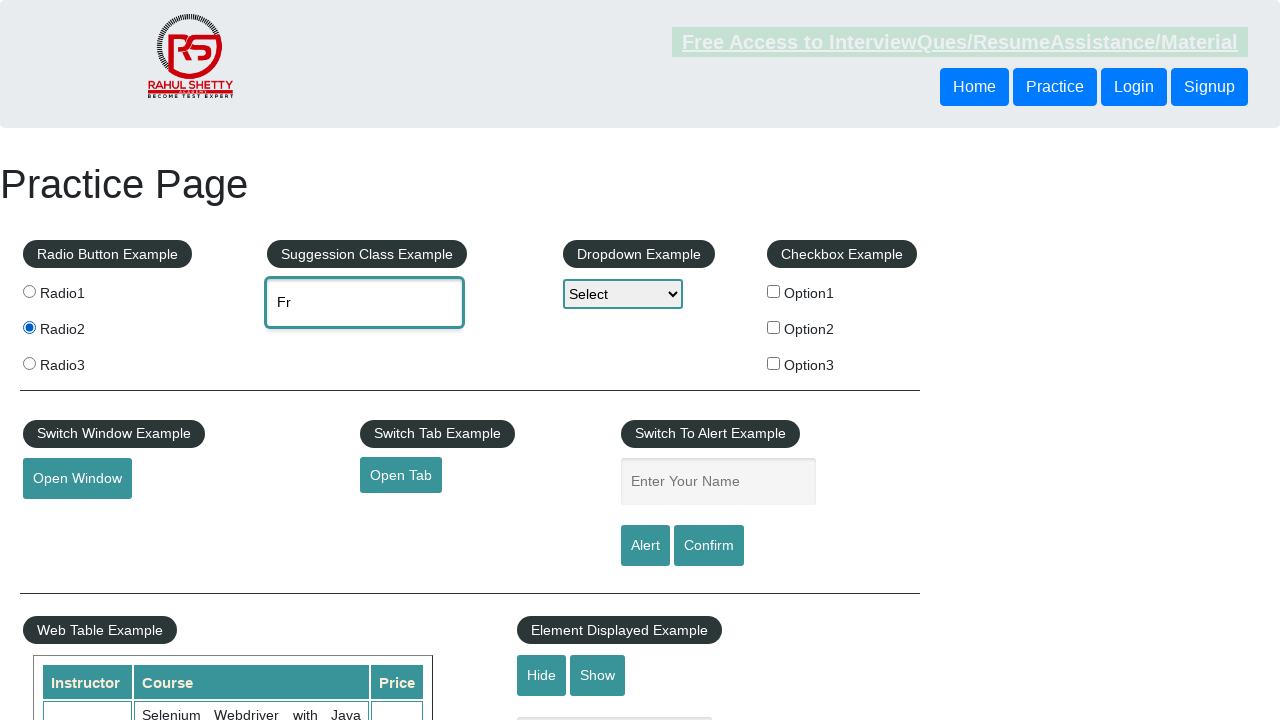

Autocomplete suggestions appeared
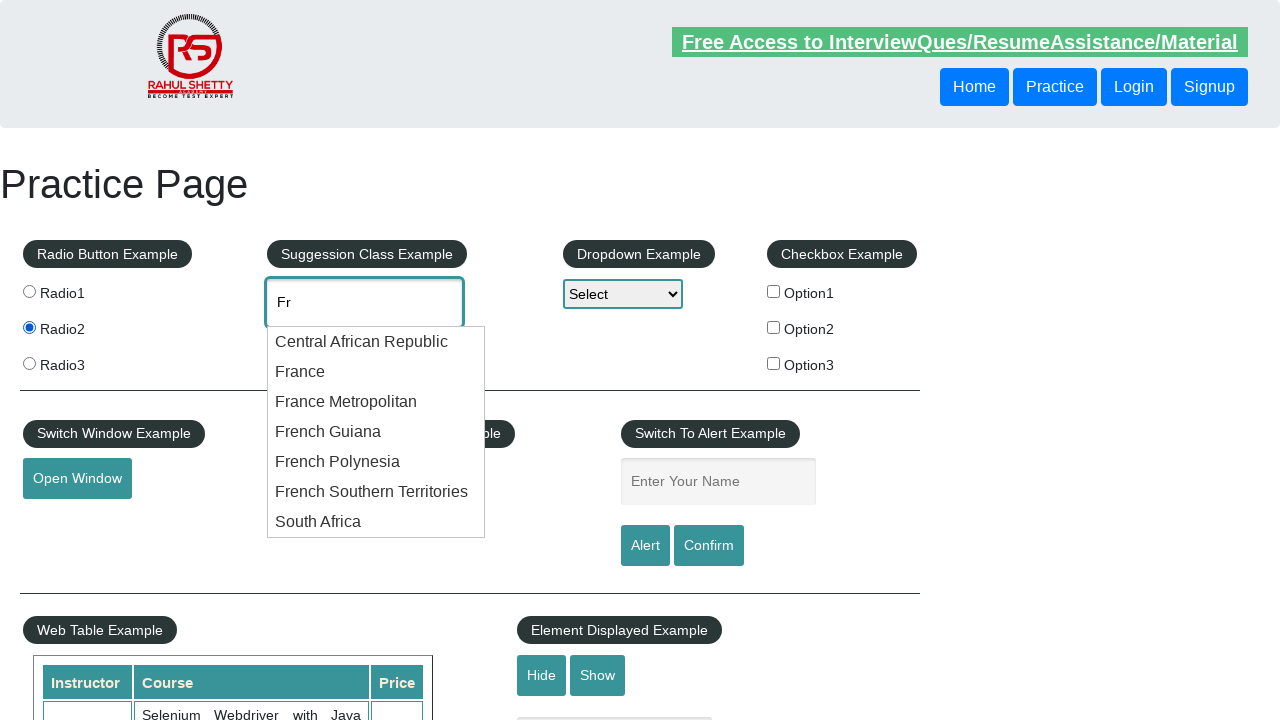

Selected 'French Guiana' from autocomplete suggestions at (376, 432) on li.ui-menu-item:has-text('French Guiana')
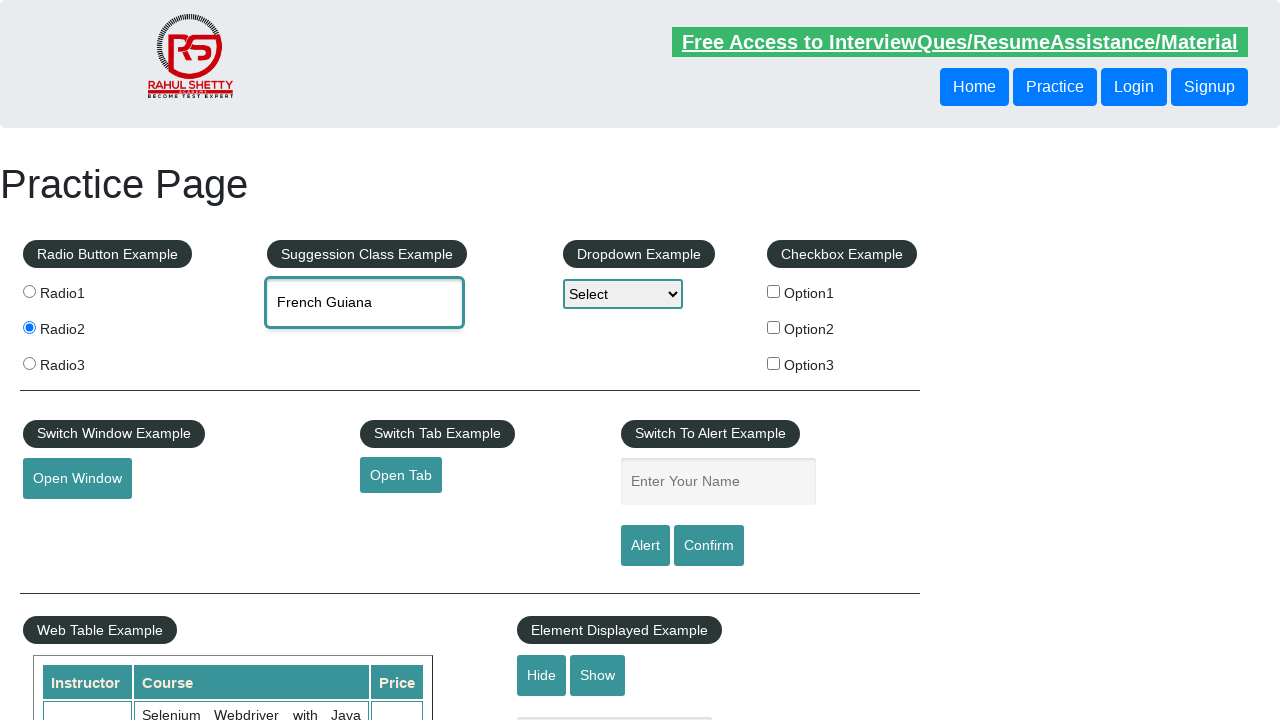

Selected Option2 from dropdown by index on select#dropdown-class-example
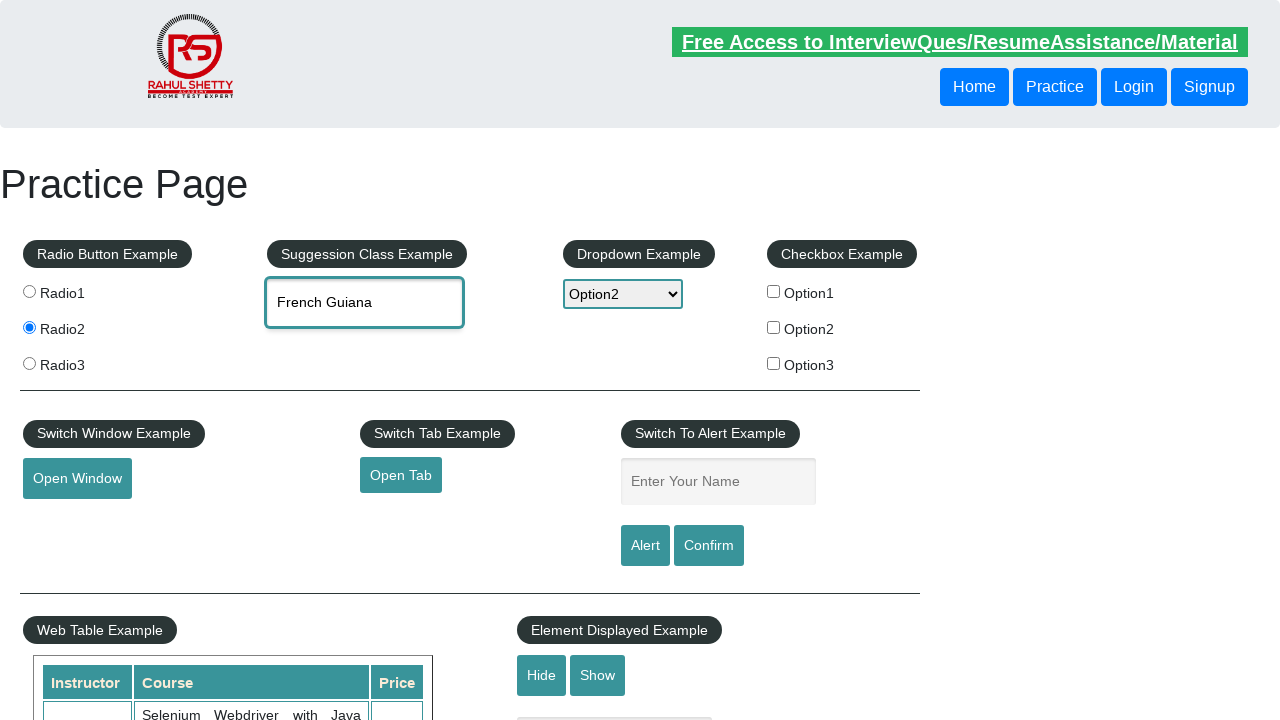

Clicked on checkbox option 3 at (774, 363) on input#checkBoxOption3
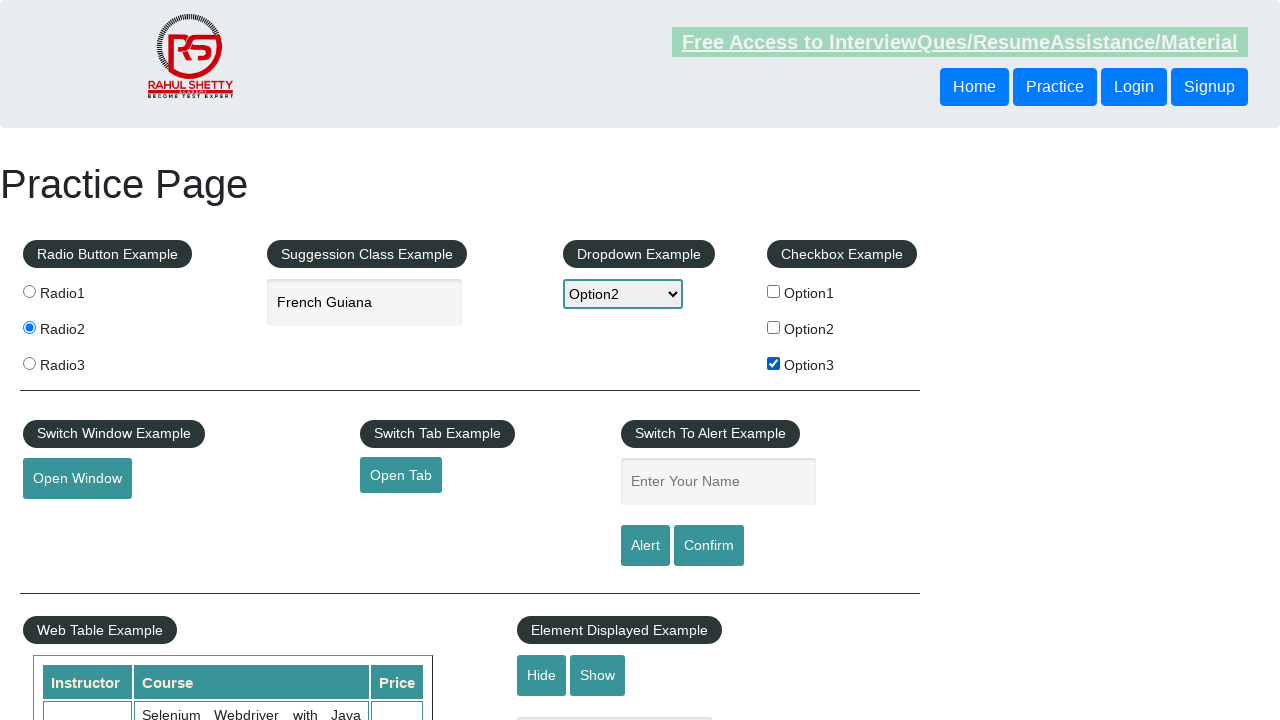

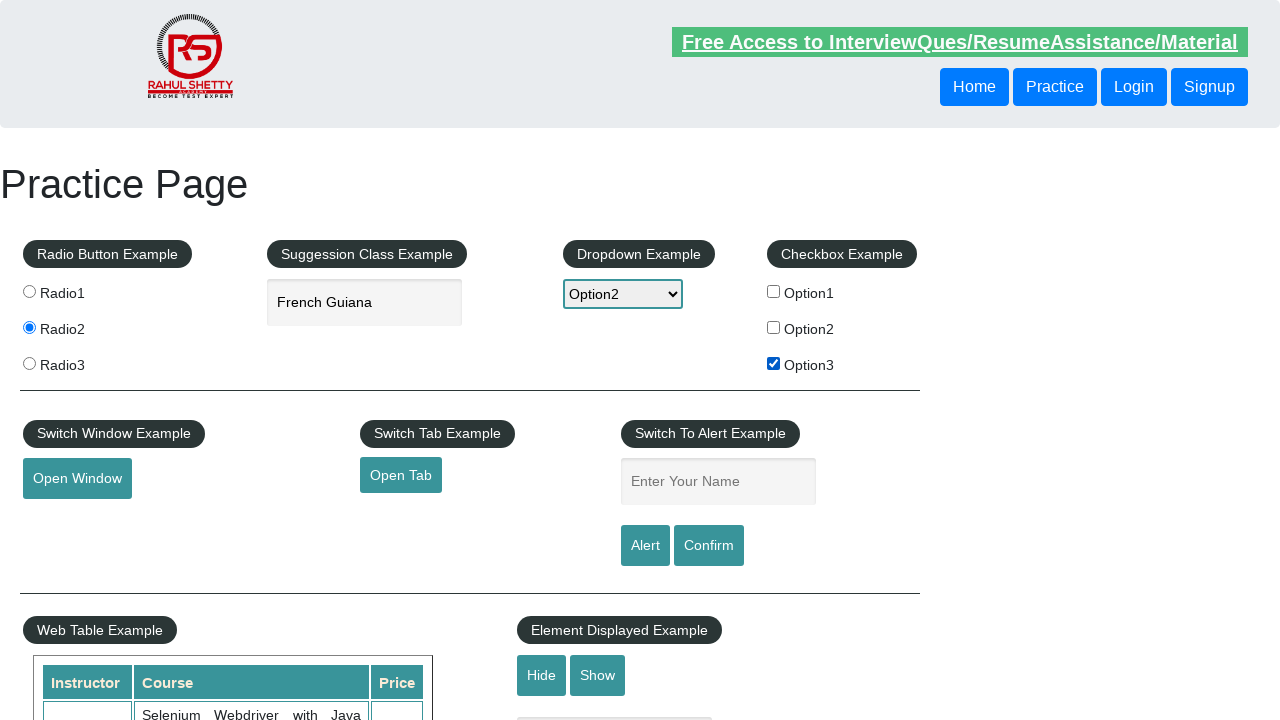